Tests checking if an element is visible on the page

Starting URL: http://web-auto.github.io/wtf-util/test/page.html

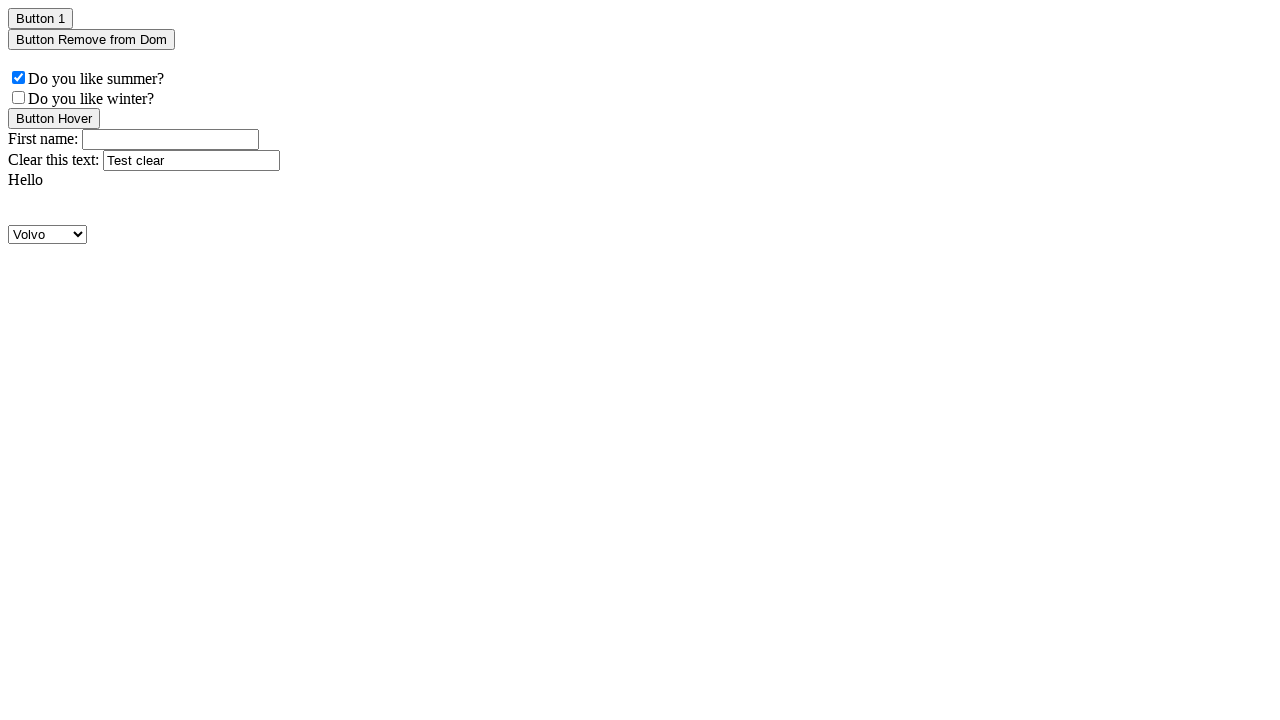

Navigated to test page
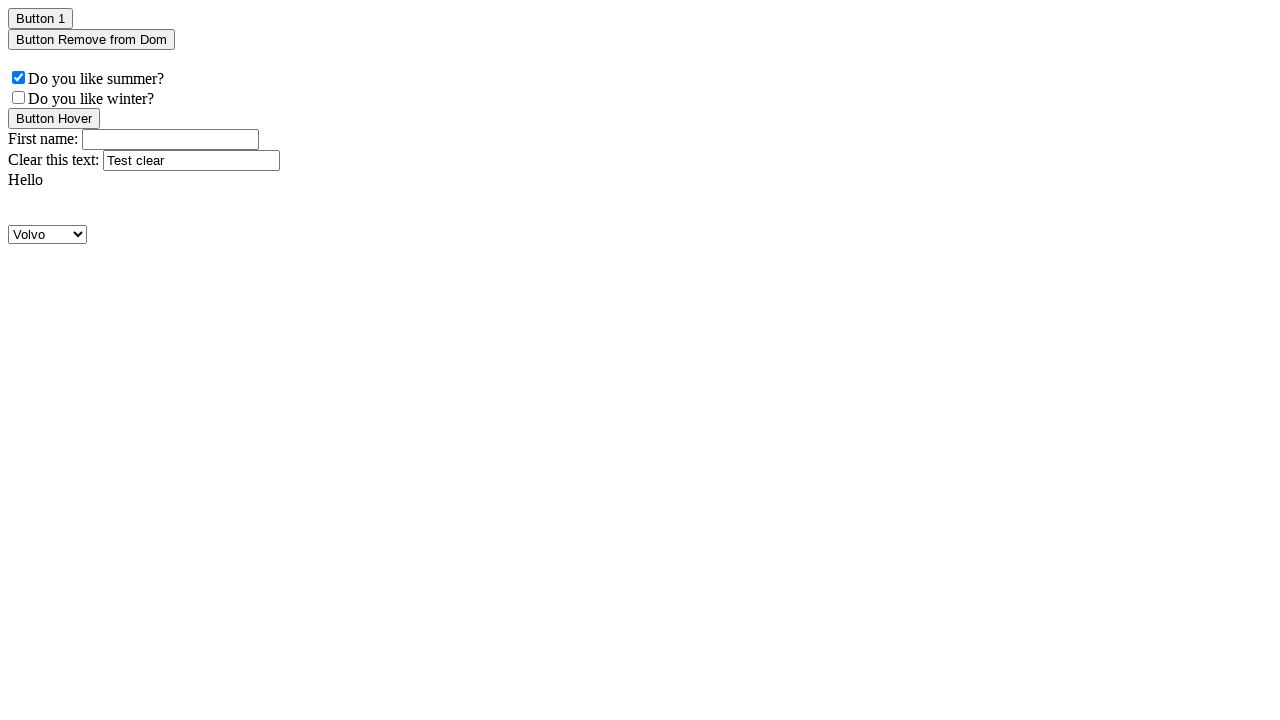

Asserted that .button1 element is visible on the page
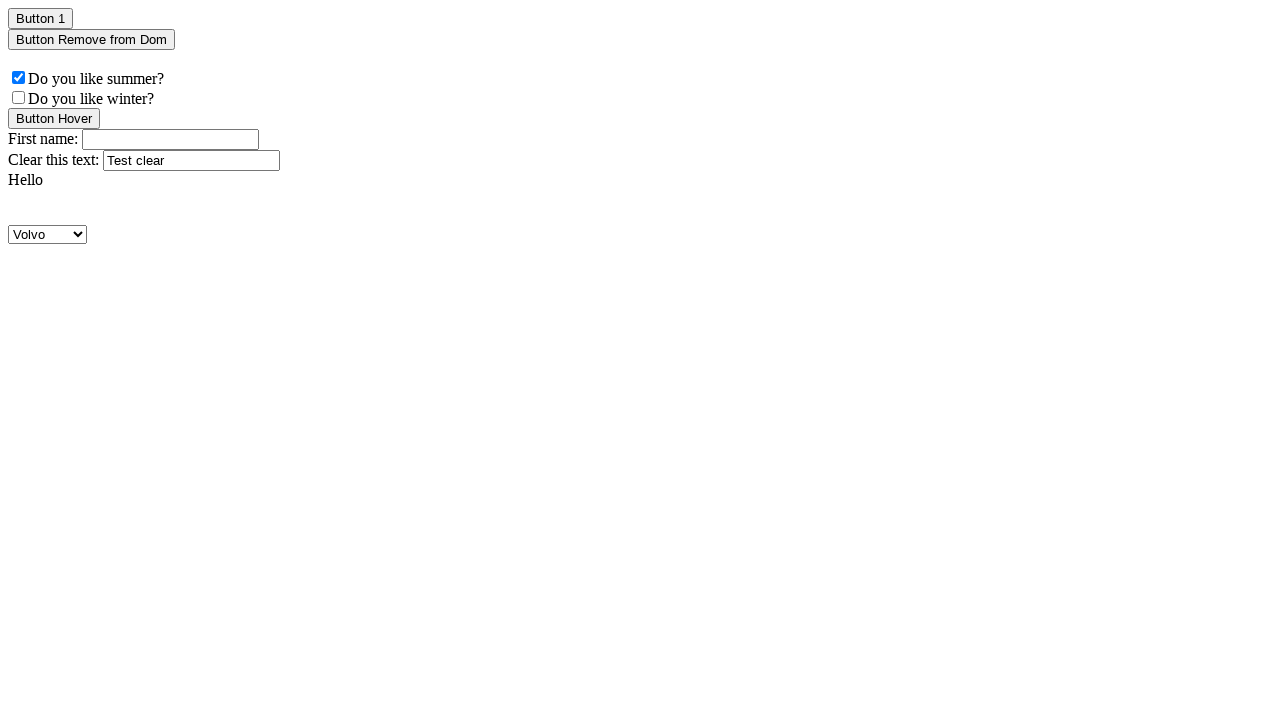

Located parent element
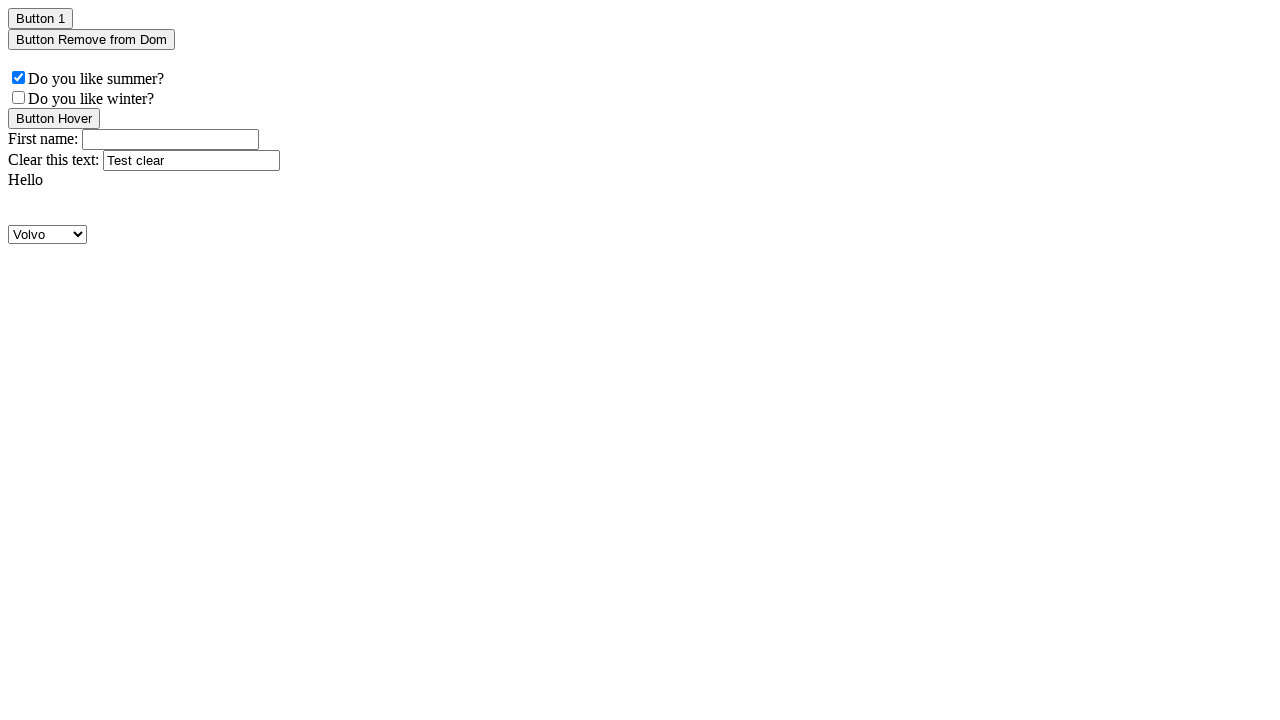

Asserted that .button1 element is visible within parent element
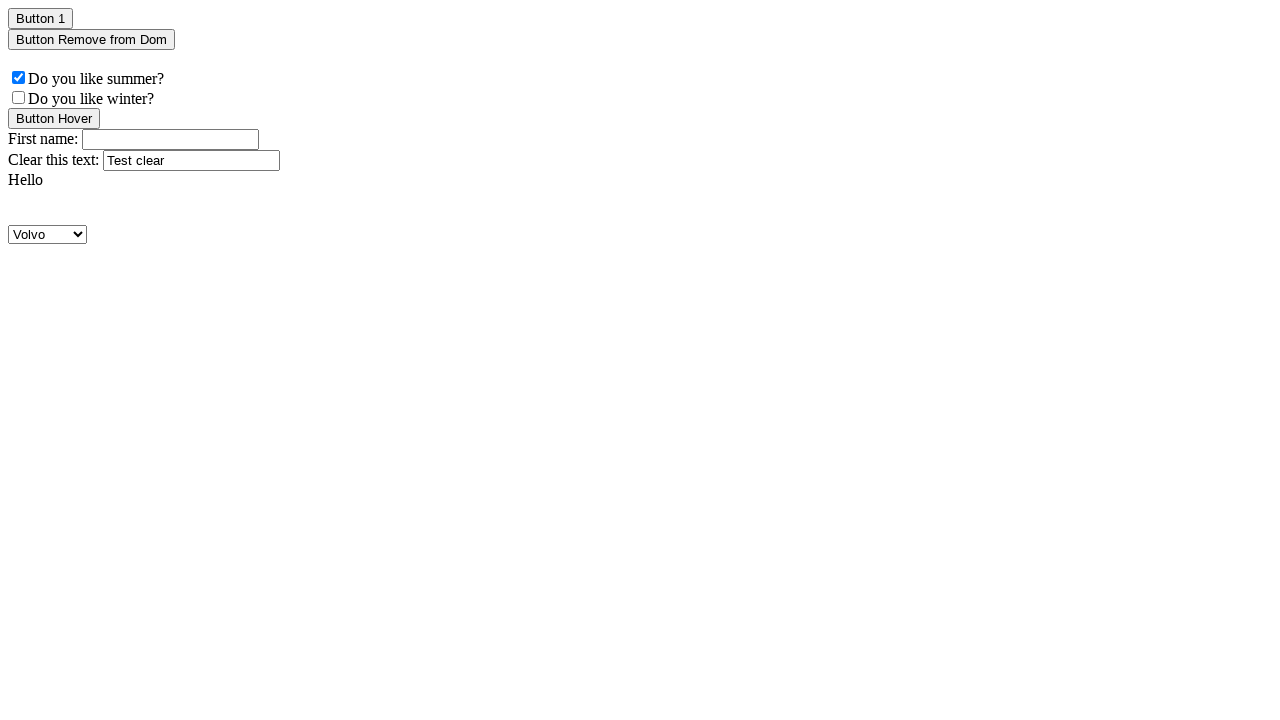

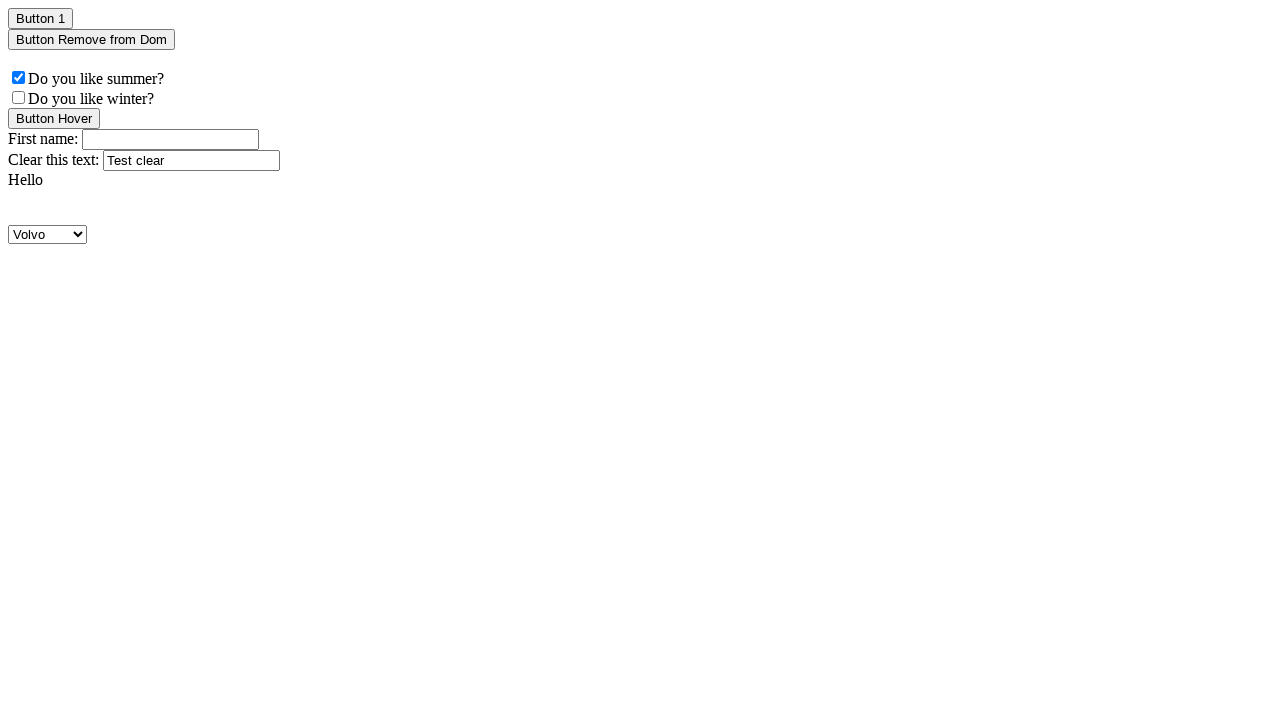